Tests checkbox functionality by clicking a checkbox to select it, verifying it's selected, then clicking again to deselect it and verifying it's deselected

Starting URL: https://rahulshettyacademy.com/AutomationPractice/

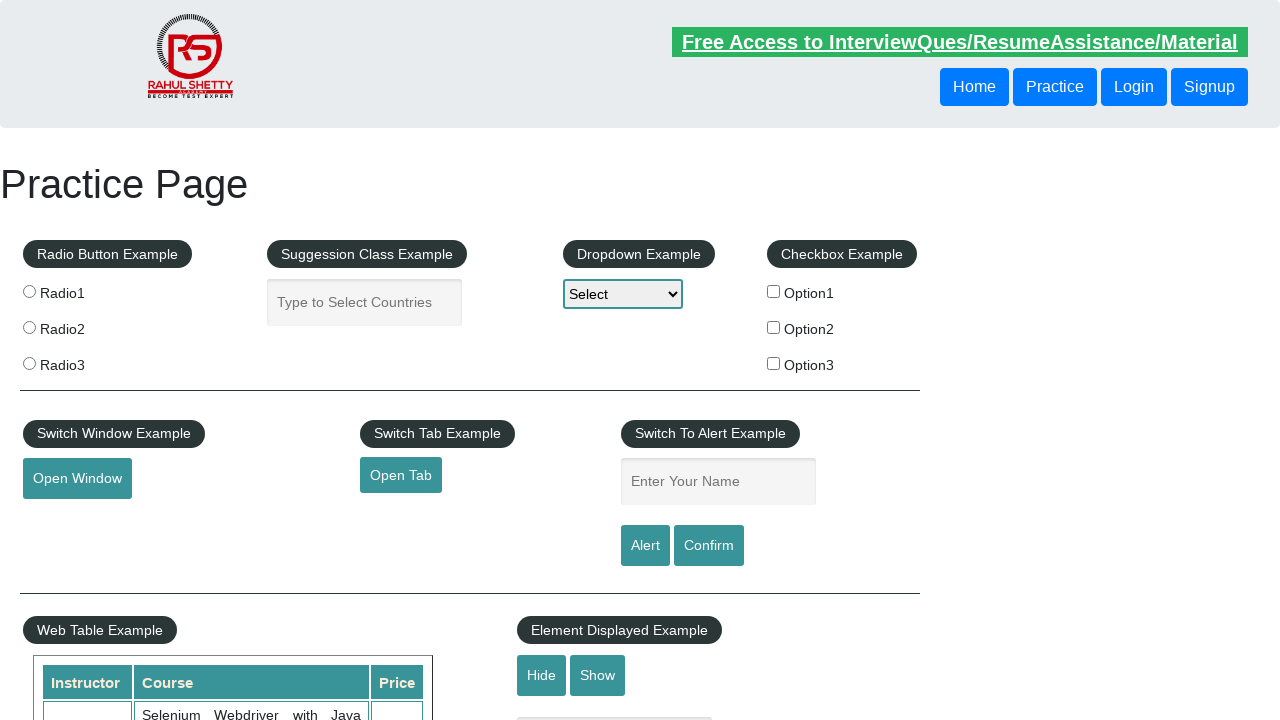

Navigated to AutomationPractice page
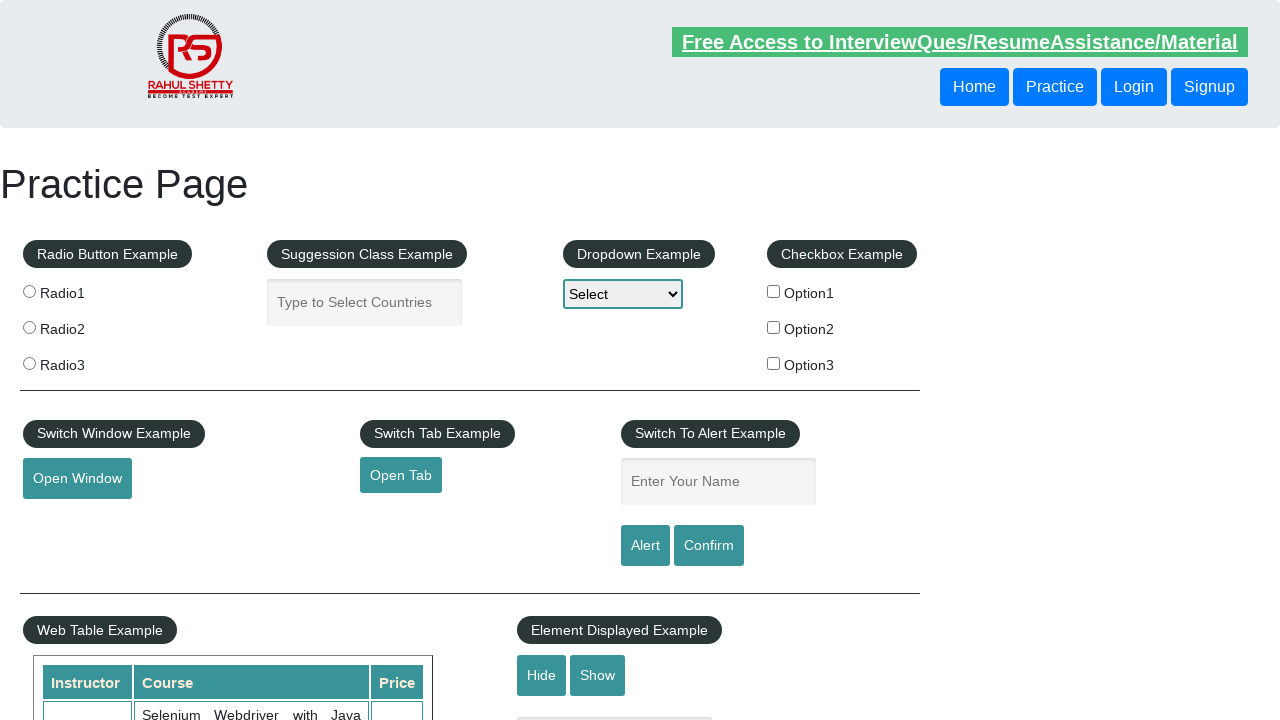

Clicked checkbox #checkBoxOption1 to select it at (774, 291) on #checkBoxOption1
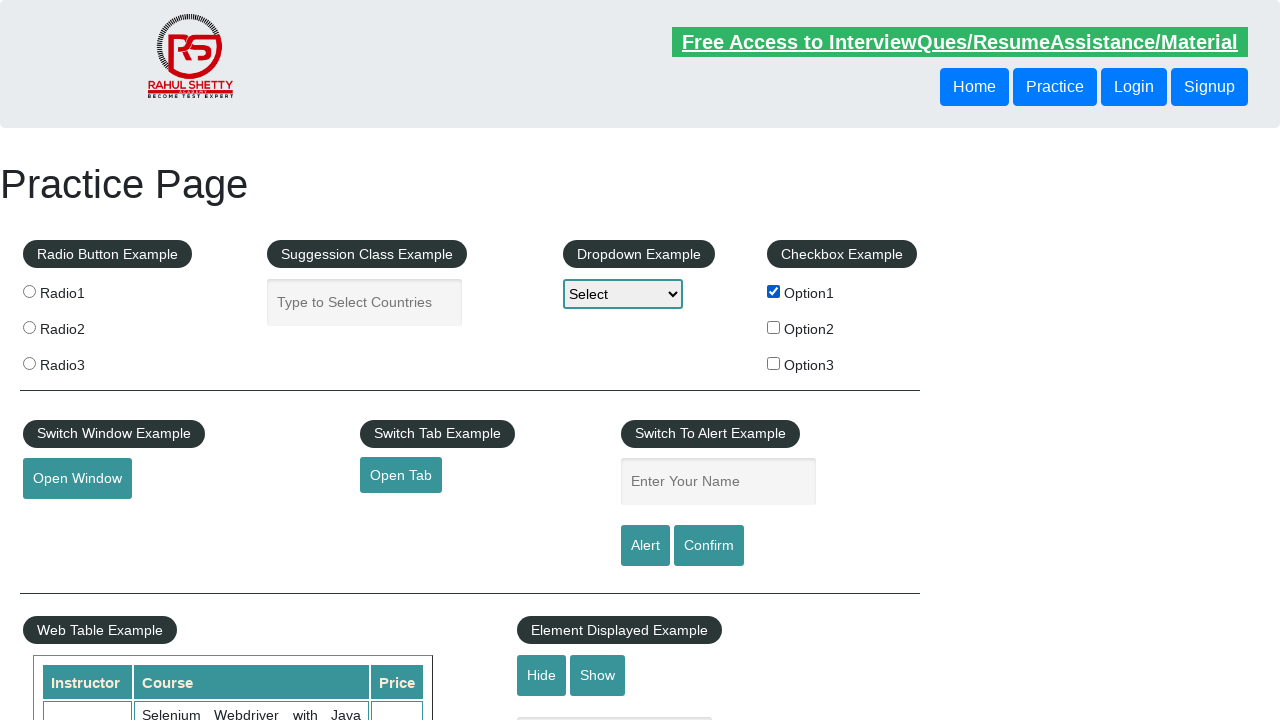

Verified checkbox #checkBoxOption1 is selected
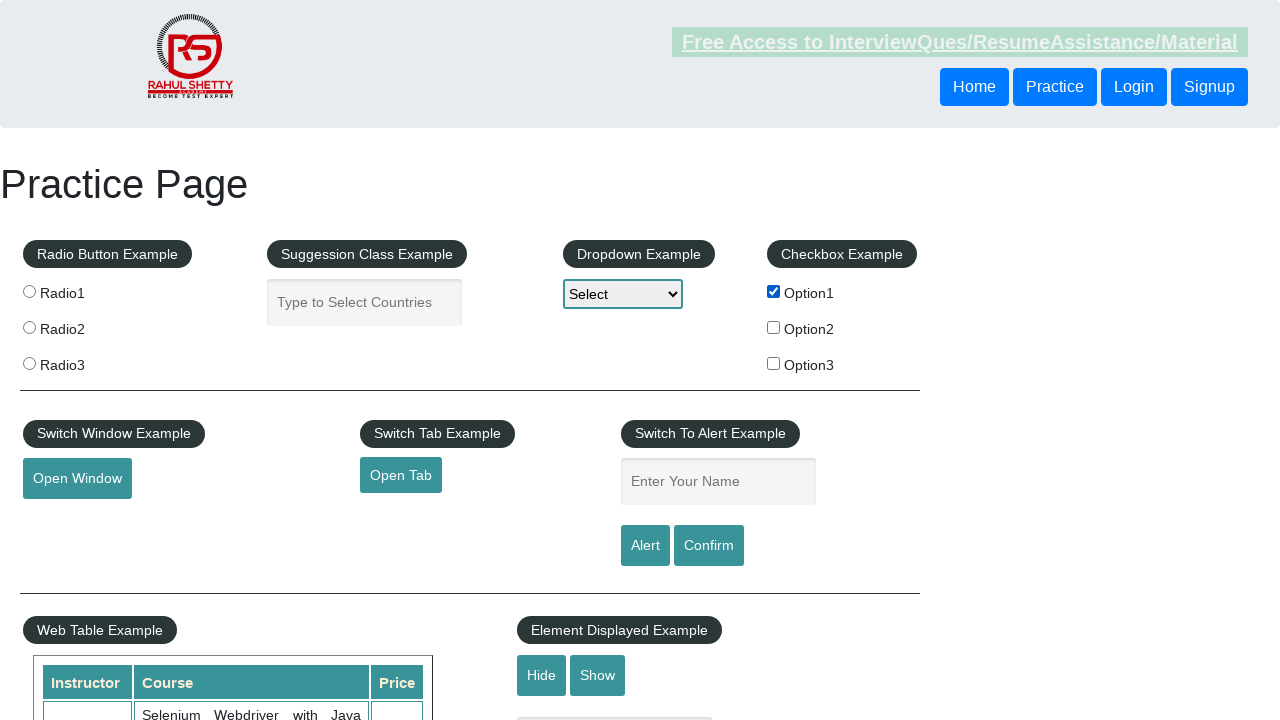

Clicked checkbox #checkBoxOption1 to deselect it at (774, 291) on #checkBoxOption1
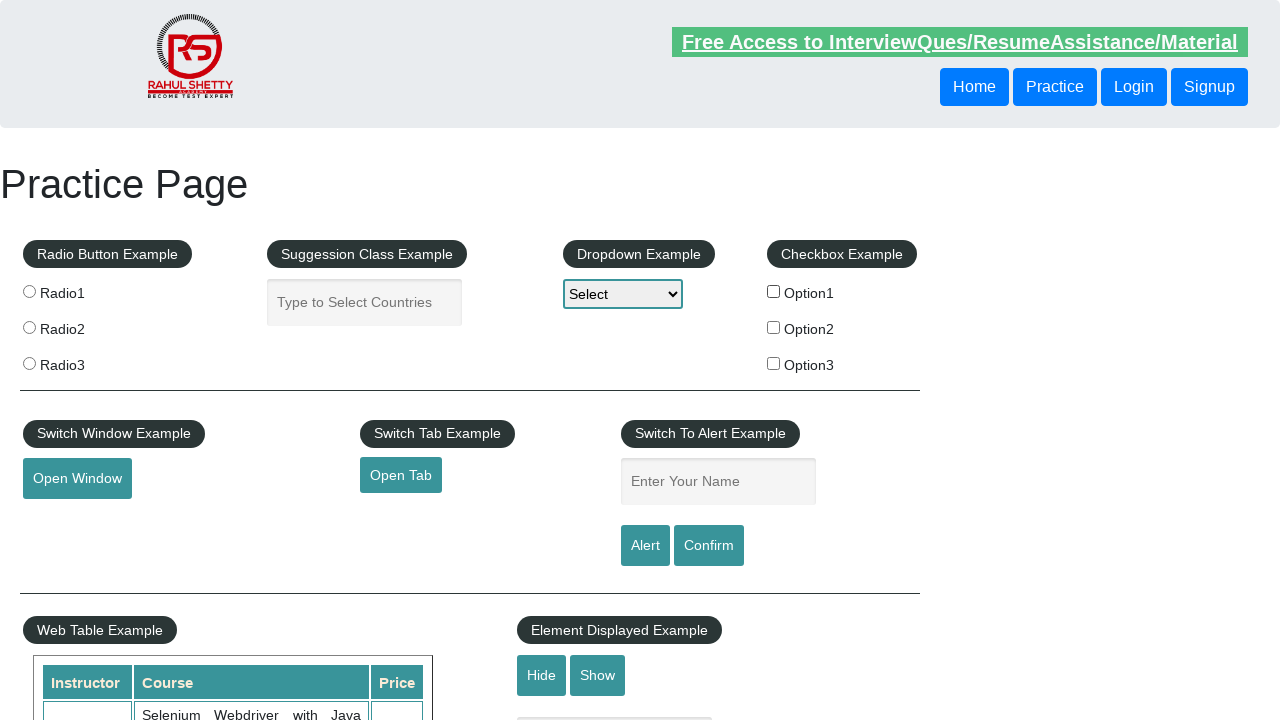

Verified checkbox #checkBoxOption1 is deselected
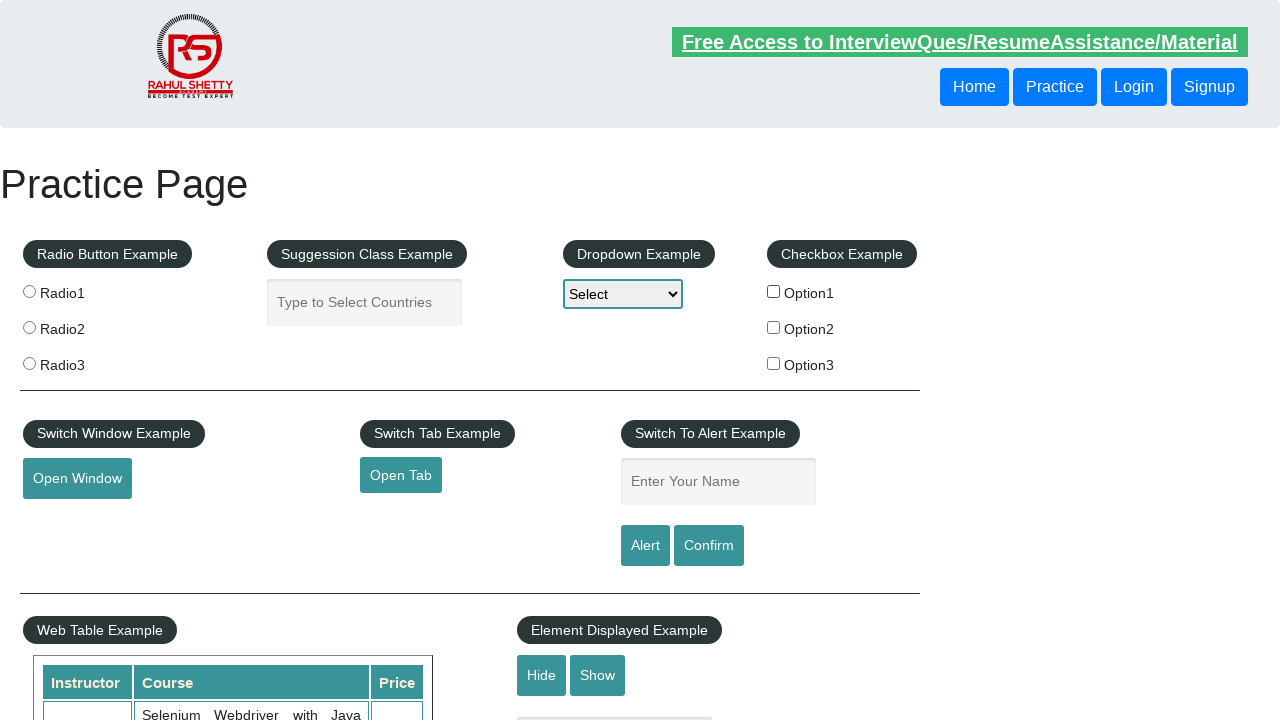

Counted total checkboxes on page: 3
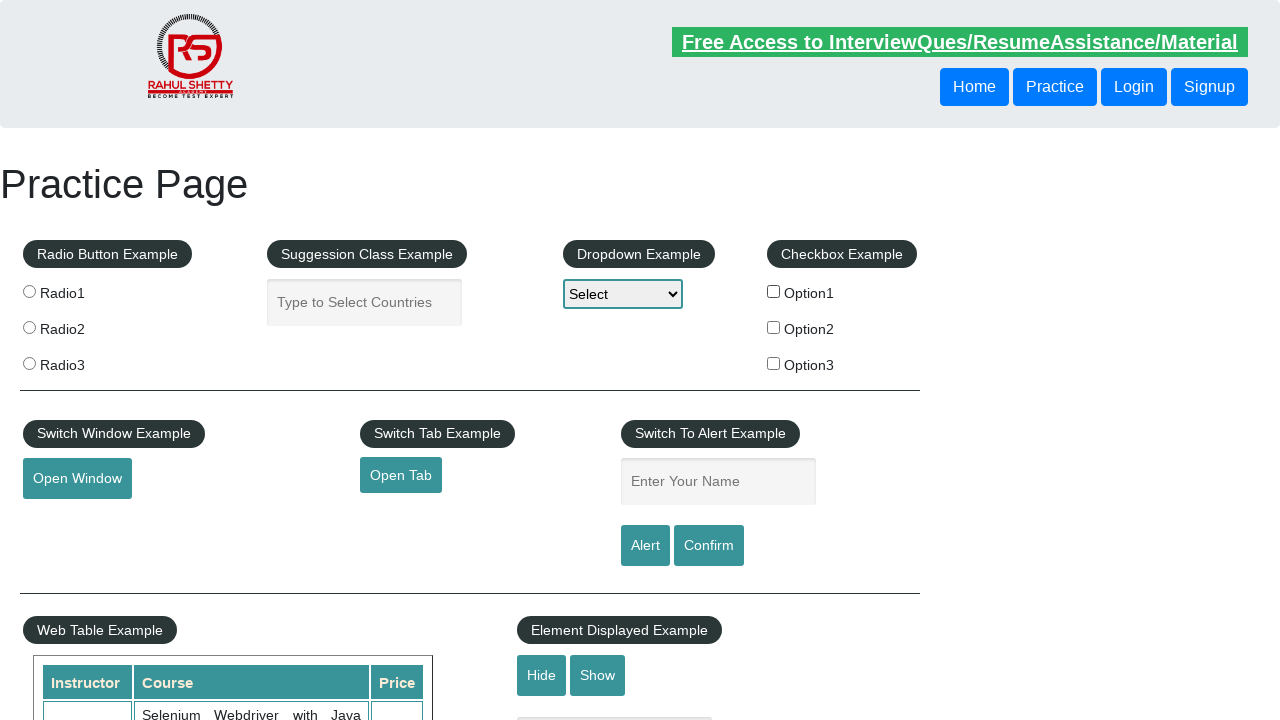

Printed total checkbox count to console
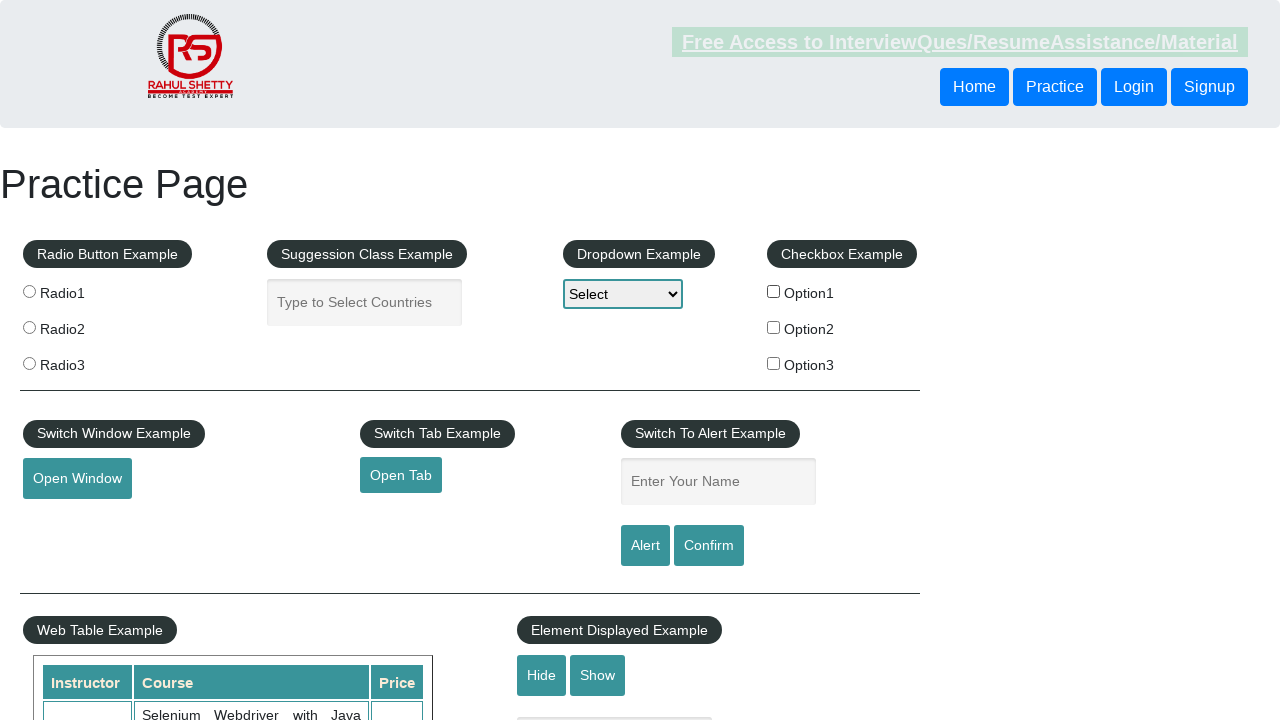

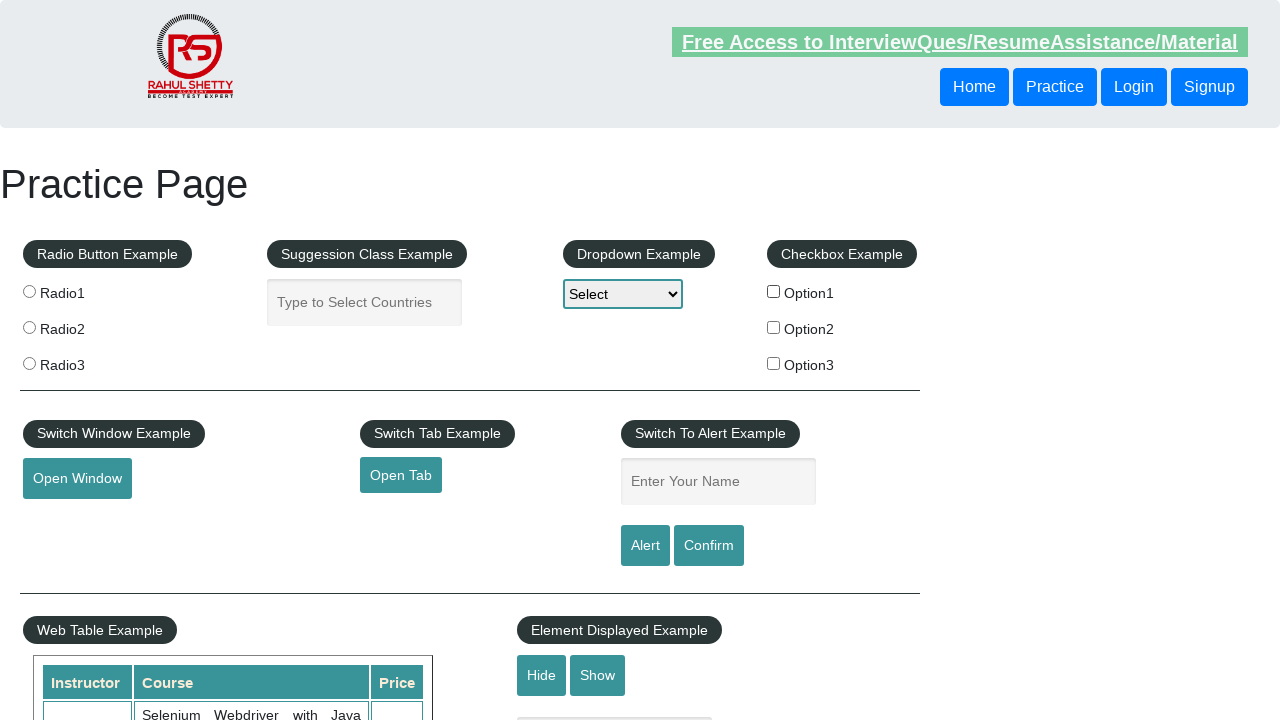